Tests the sixth FAQ accordion item by scrolling down, clicking on the sixth question, and verifying the answer text is displayed correctly.

Starting URL: https://qa-scooter.praktikum-services.ru/

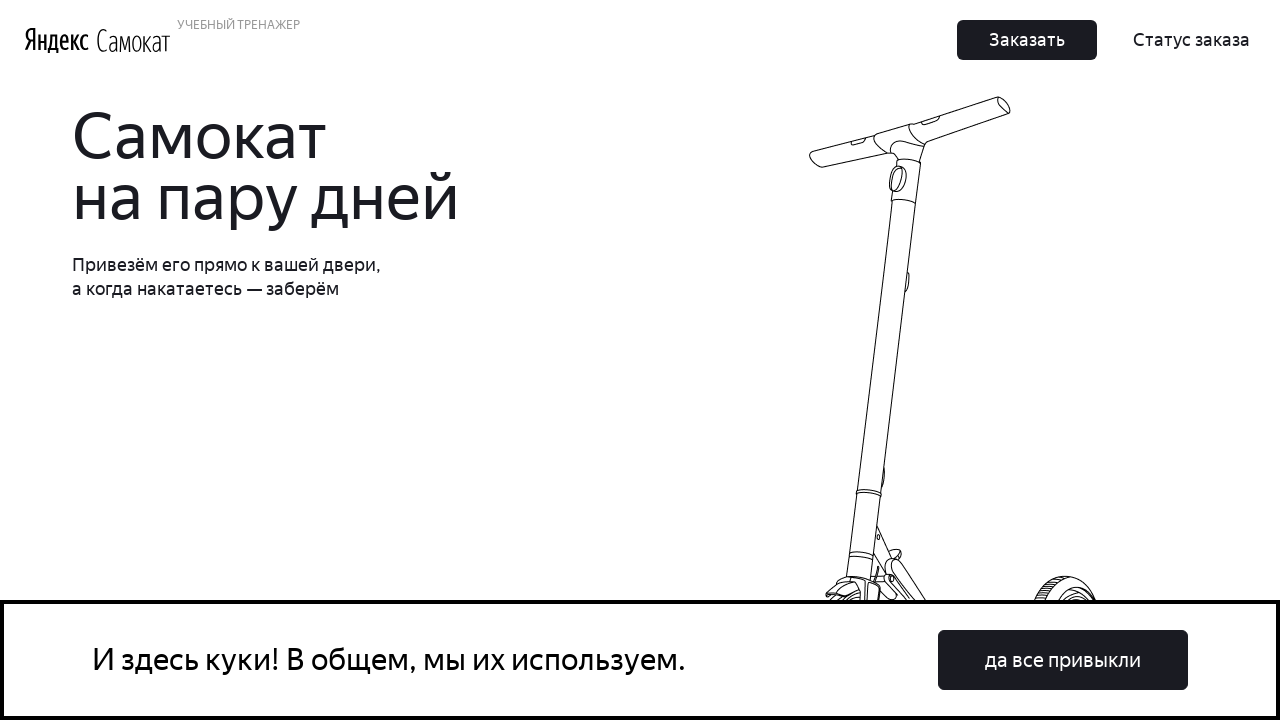

Scrolled down to the bottom of the page to view FAQ section
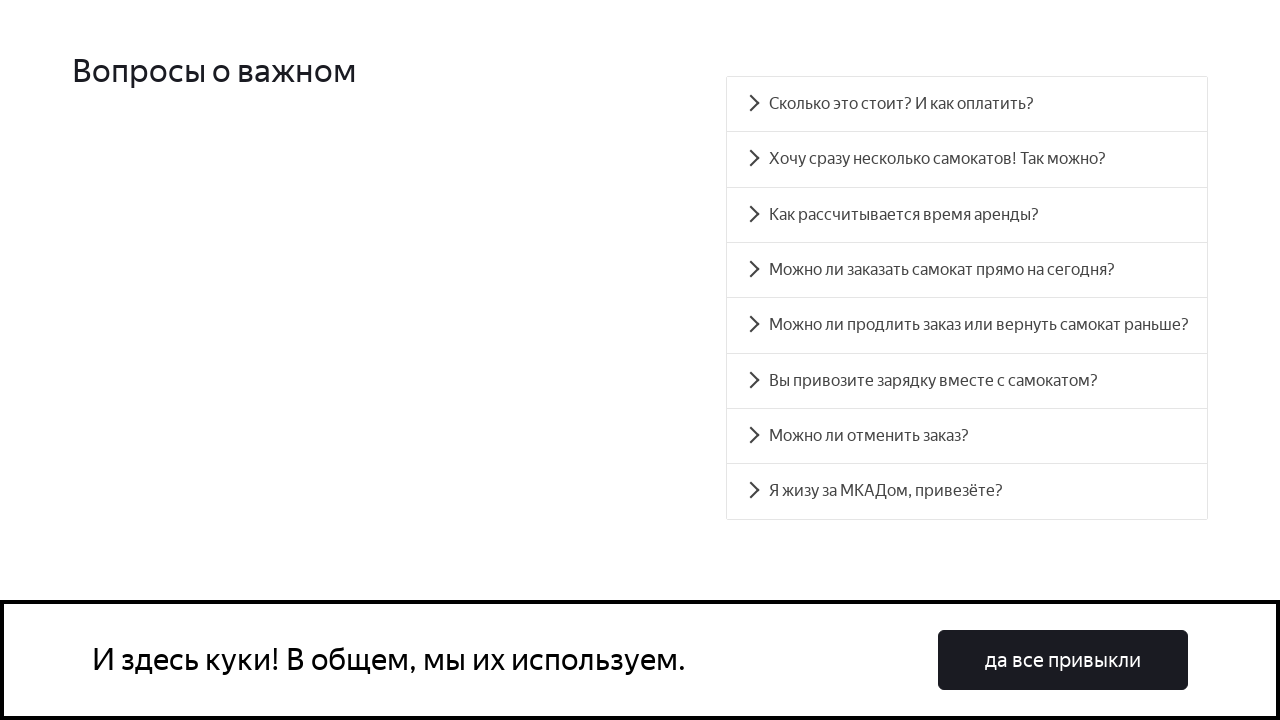

Clicked on the sixth FAQ accordion question at (967, 381) on #accordion__heading-5
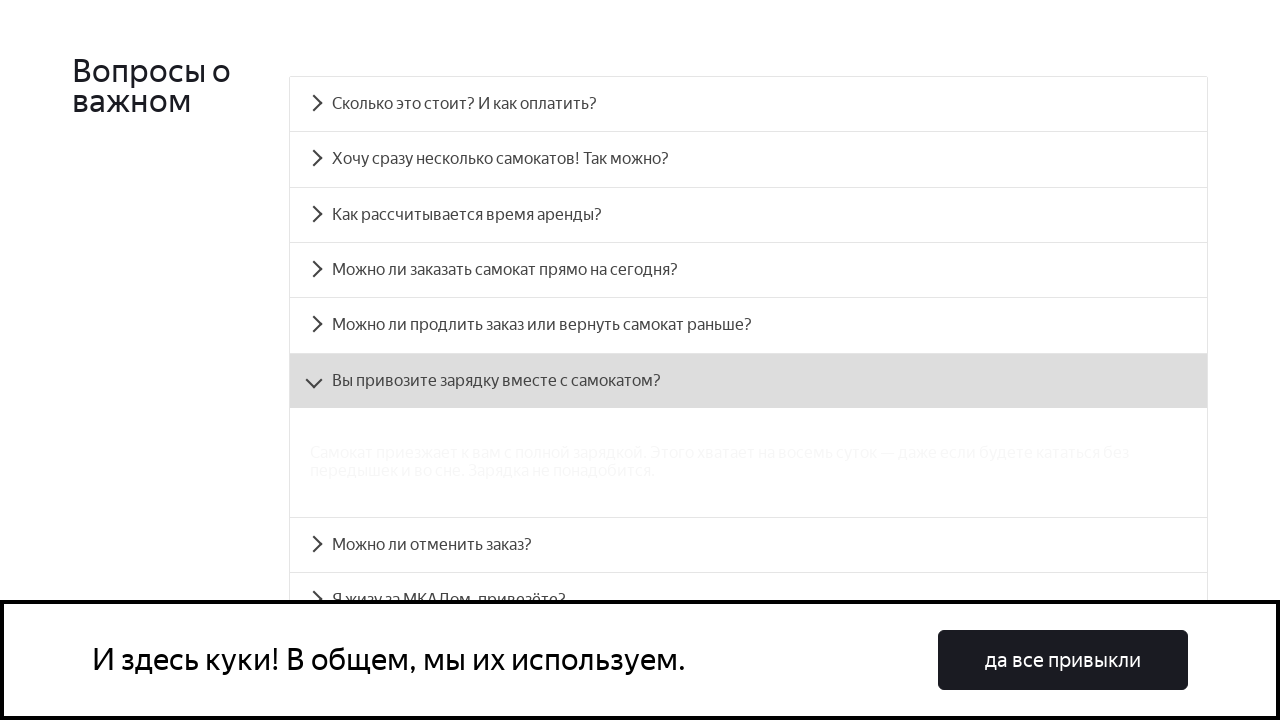

Verified the answer panel for the sixth question is now visible
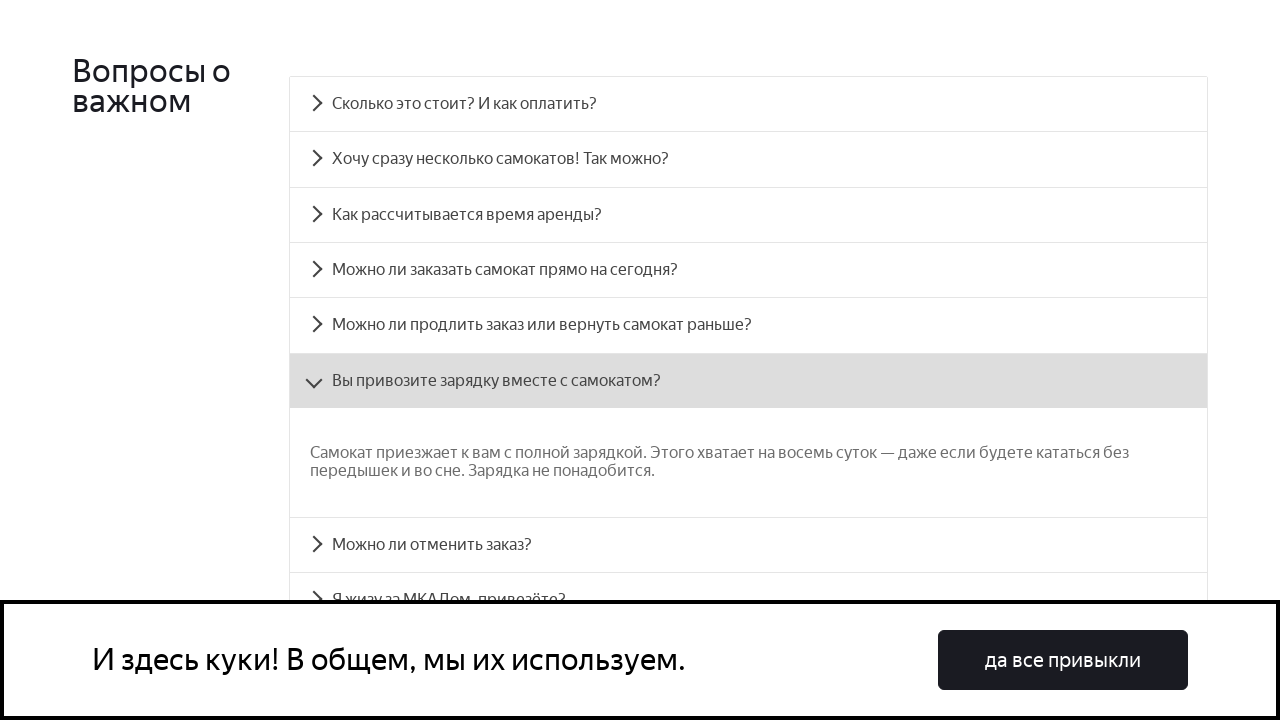

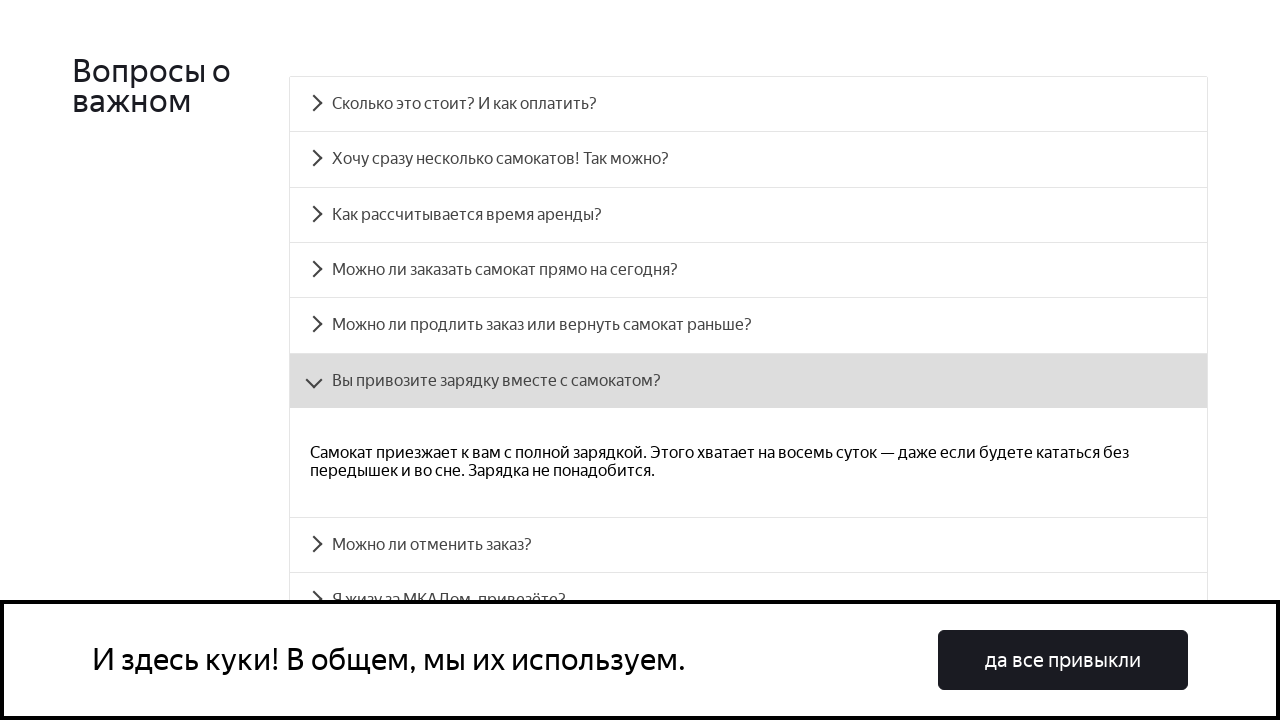